Tests hyperlink navigation by clicking on the "200" status code link on the Heroku test app's status codes page and verifying the page loads correctly.

Starting URL: https://the-internet.herokuapp.com/status_codes

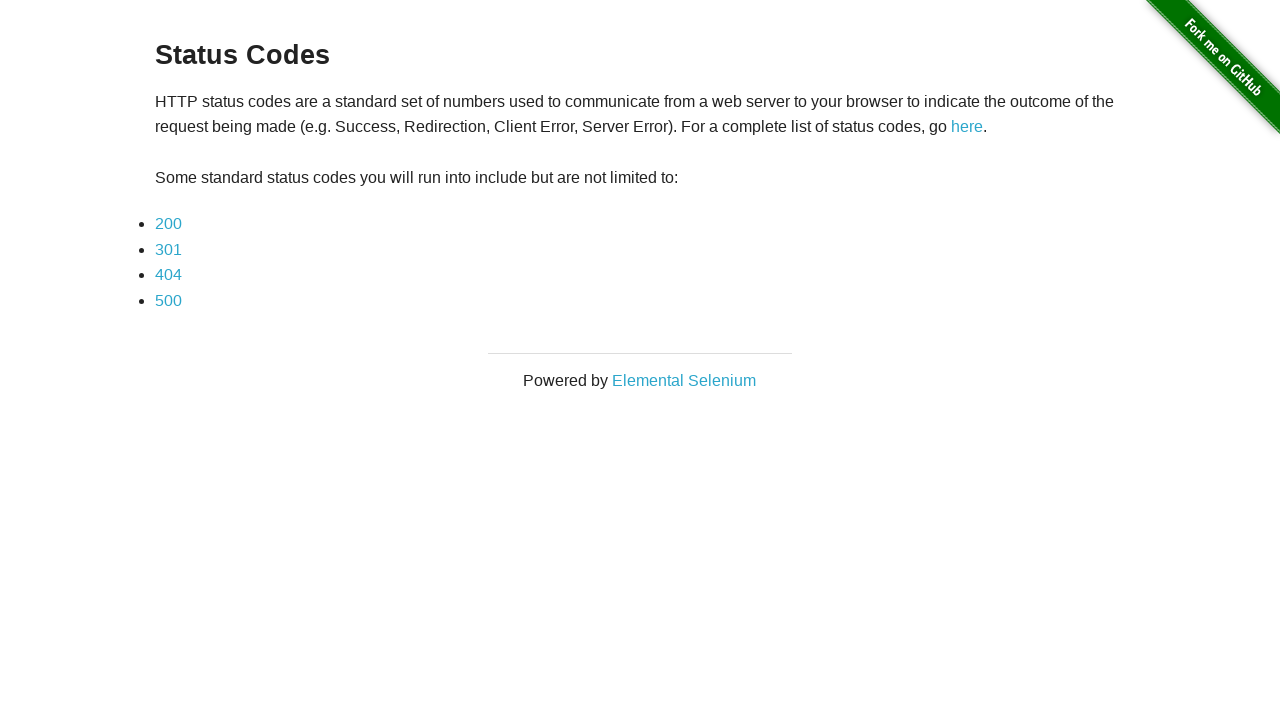

Clicked on the '200' status code hyperlink at (168, 224) on text=200
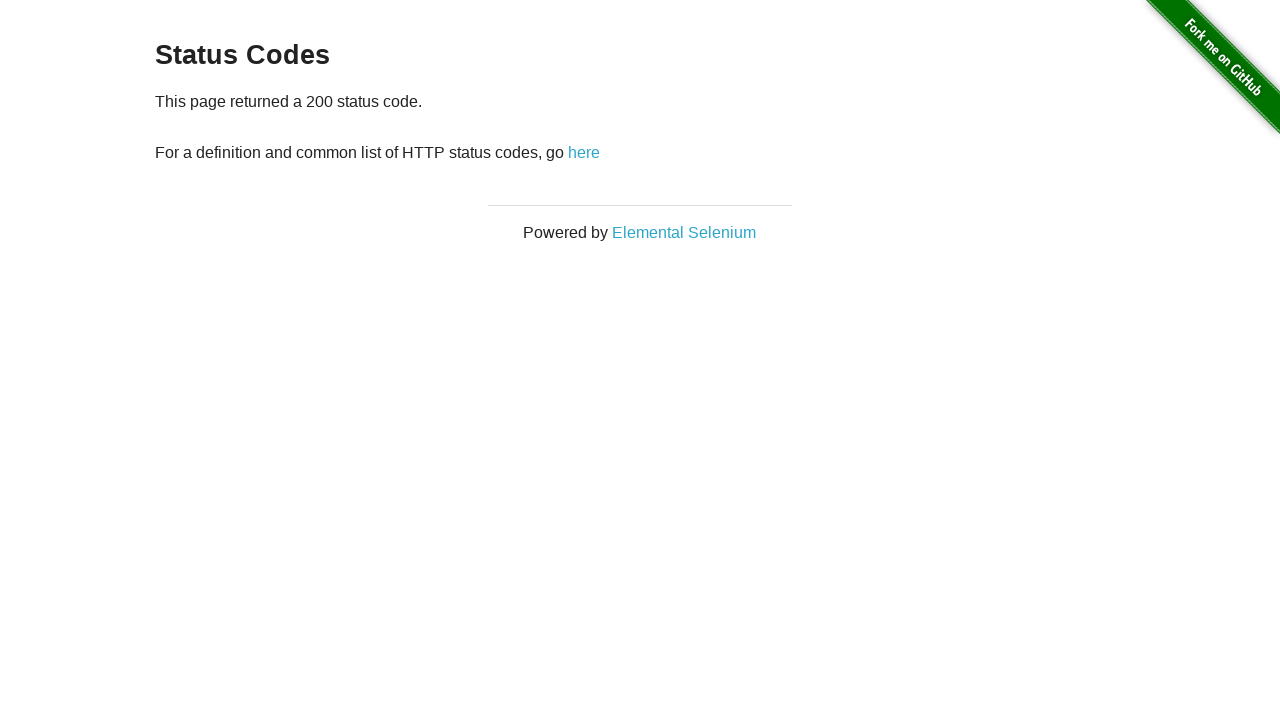

Status code 200 page loaded and content verified
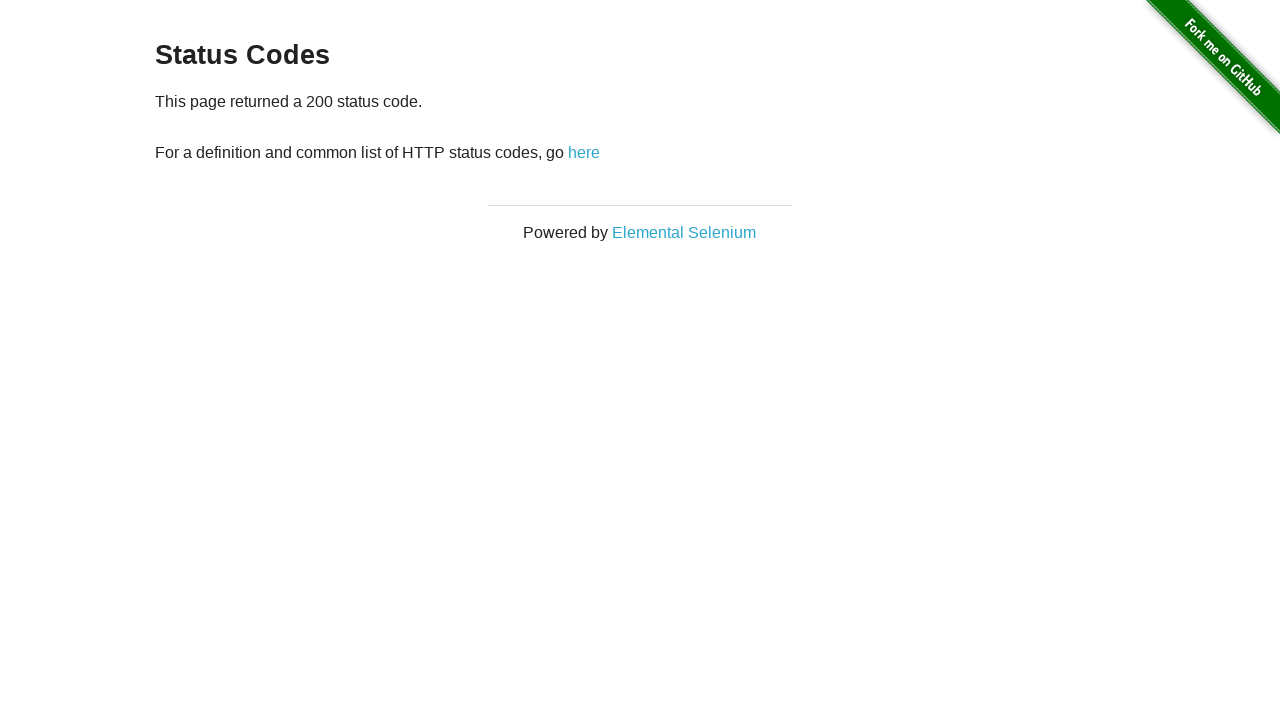

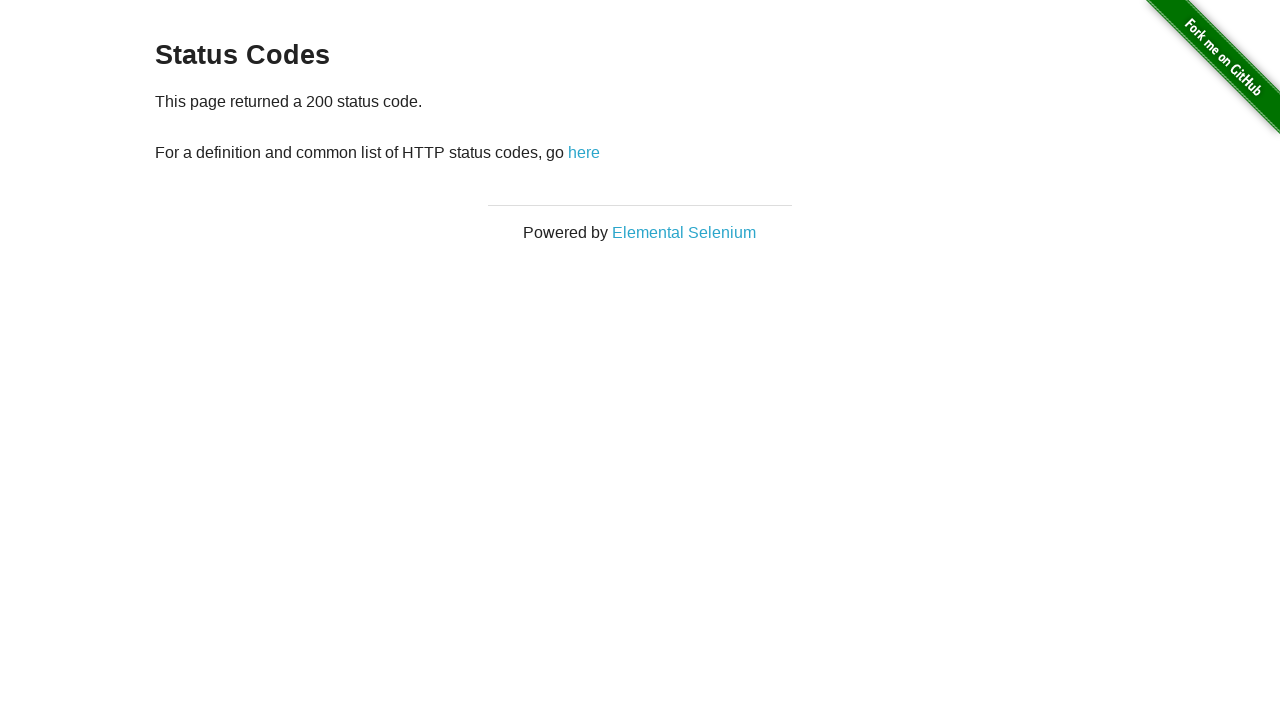